Tests adding a new todo item to a todo list application by entering text and verifying it appears in the list

Starting URL: https://lambdatest.github.io/sample-todo-app/

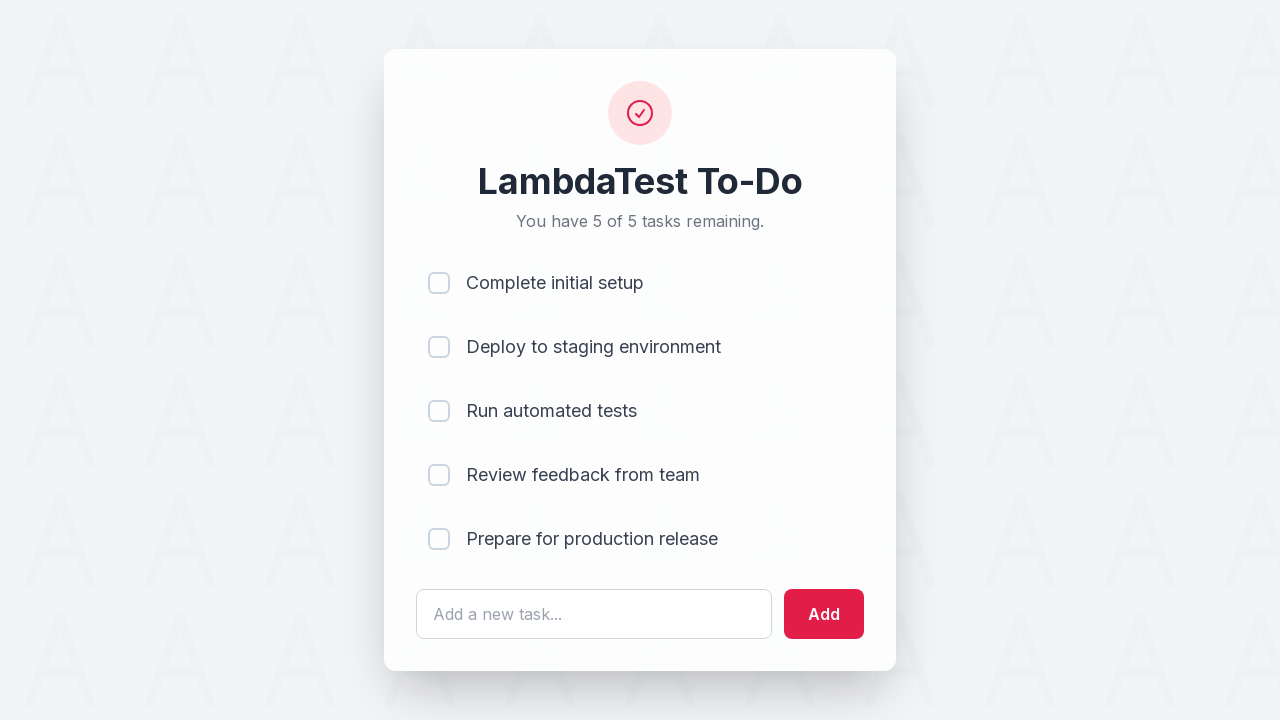

Filled todo text field with 'Learn Selenium' on #sampletodotext
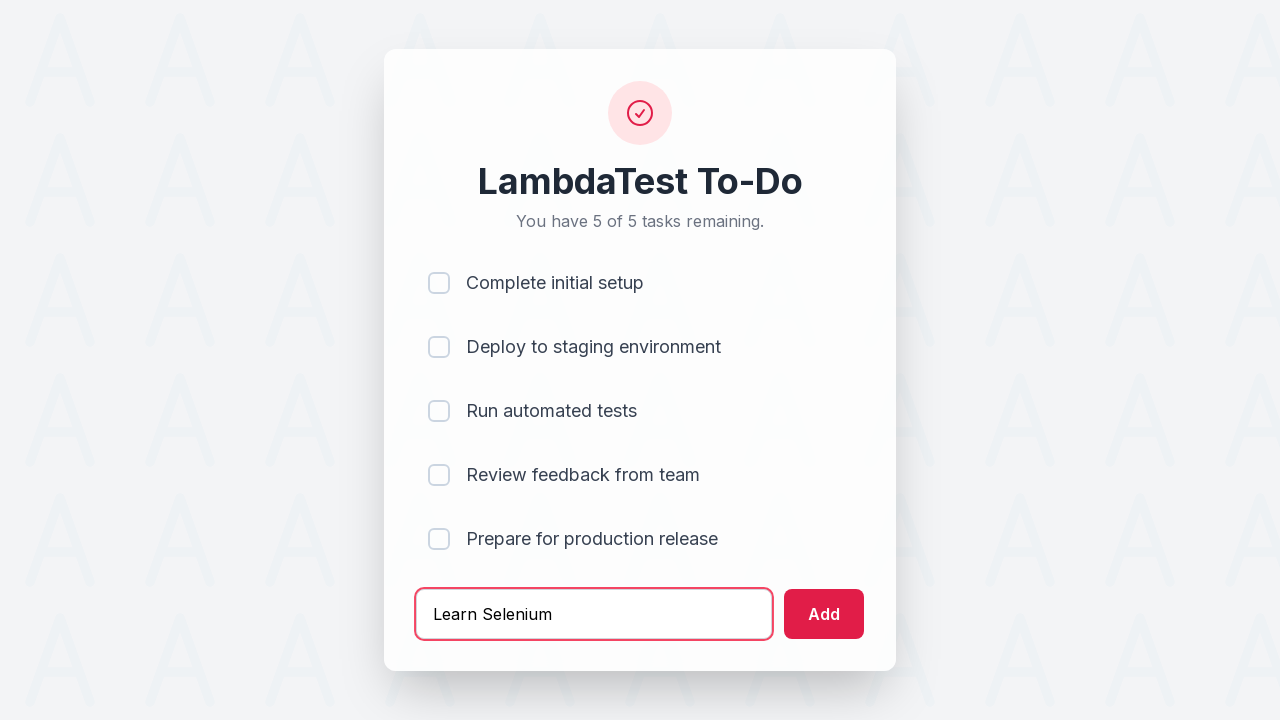

Pressed Enter to submit the new todo item on #sampletodotext
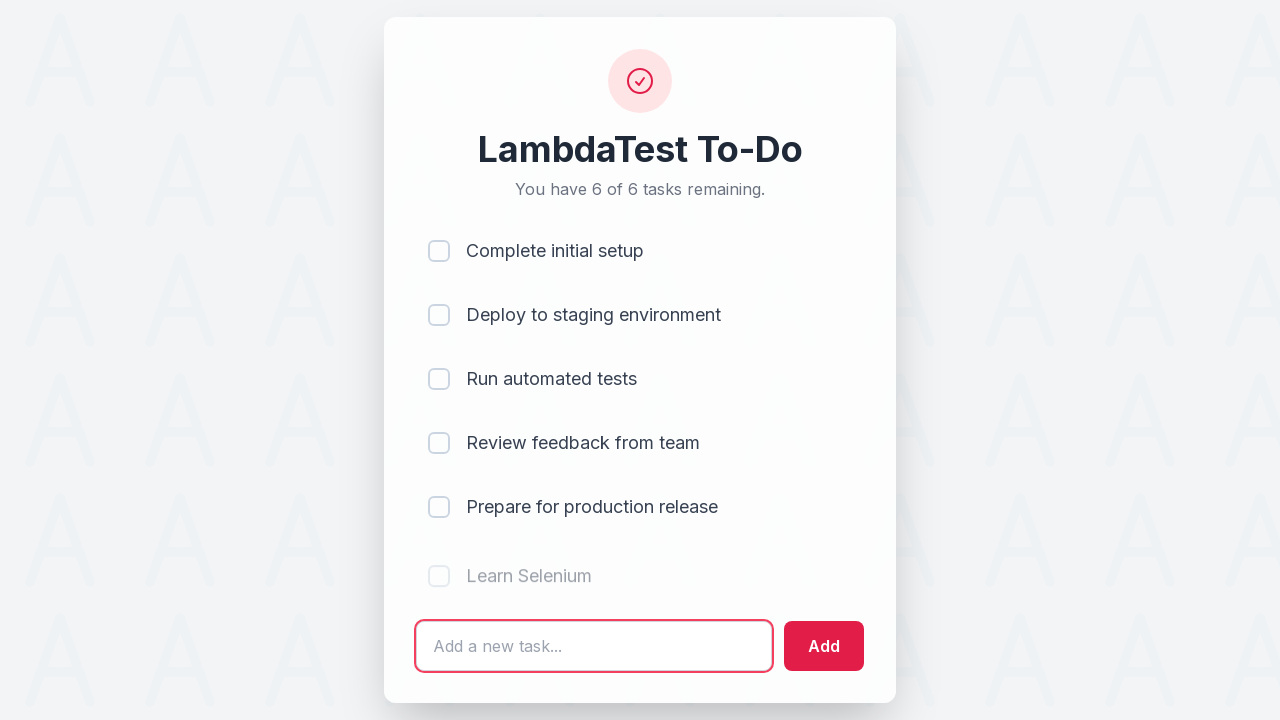

New todo item appeared in the list
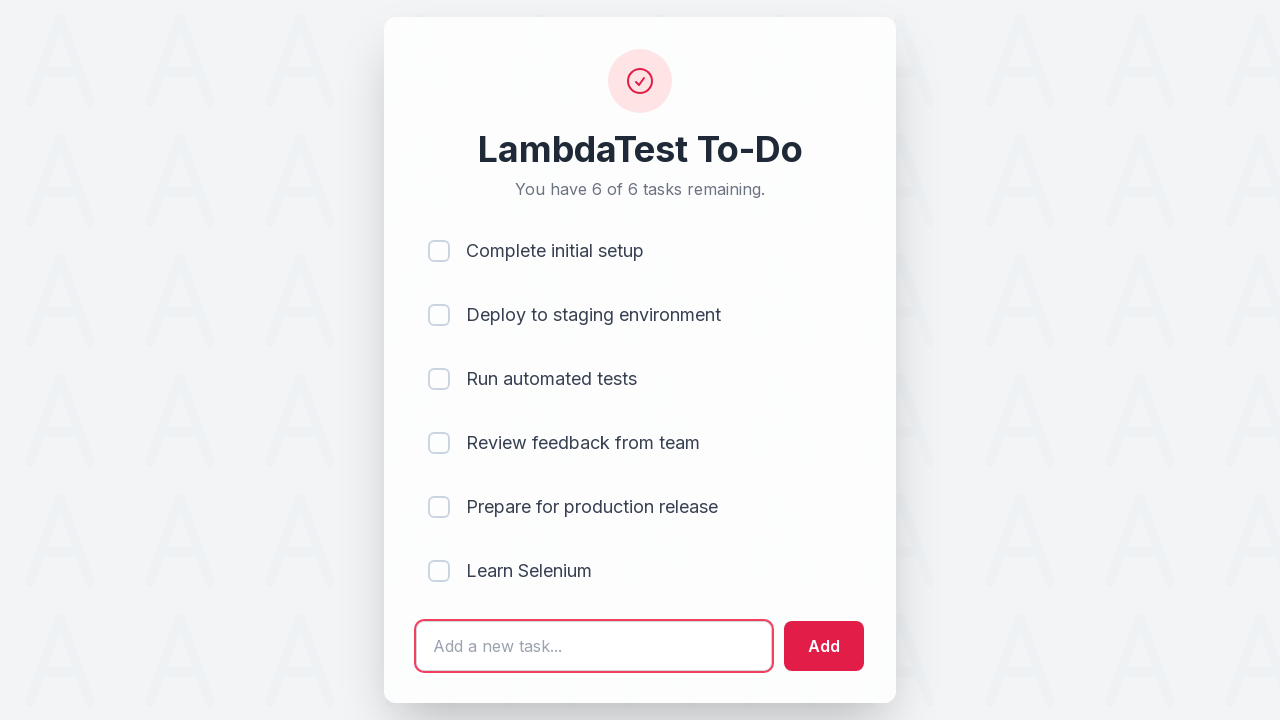

Located the last todo item in the list
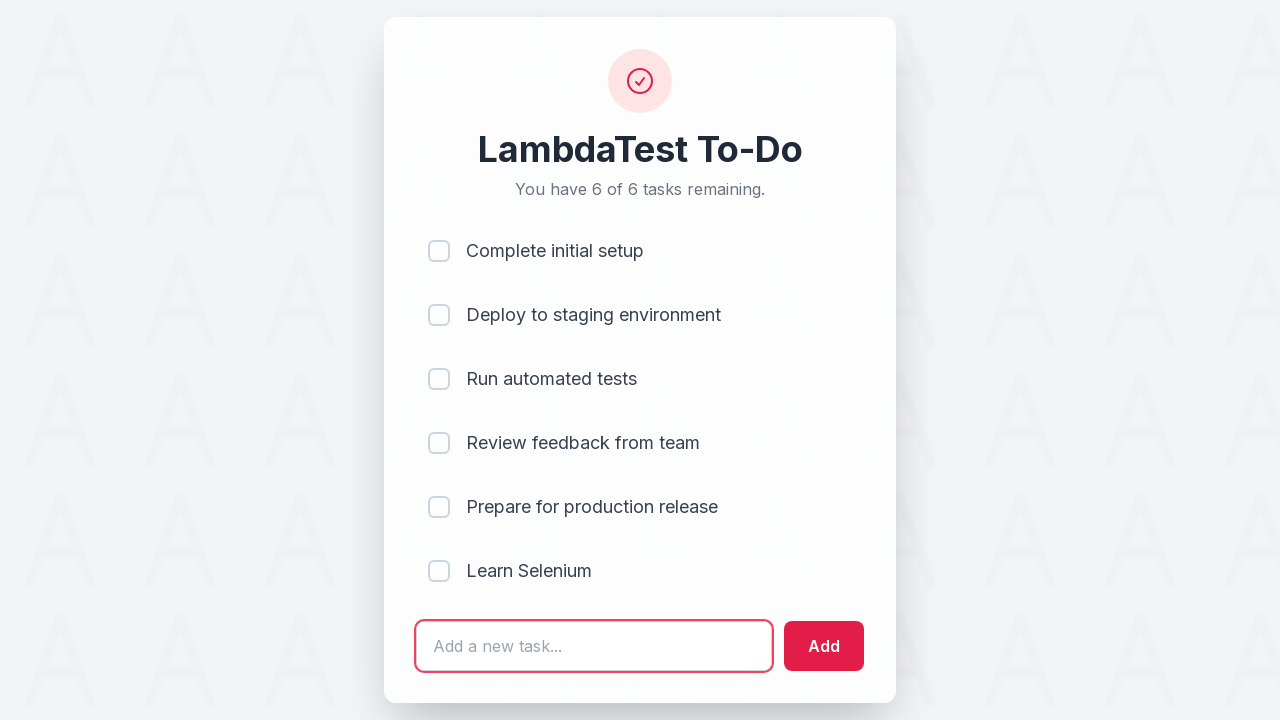

Verified that the last todo item contains 'Learn Selenium'
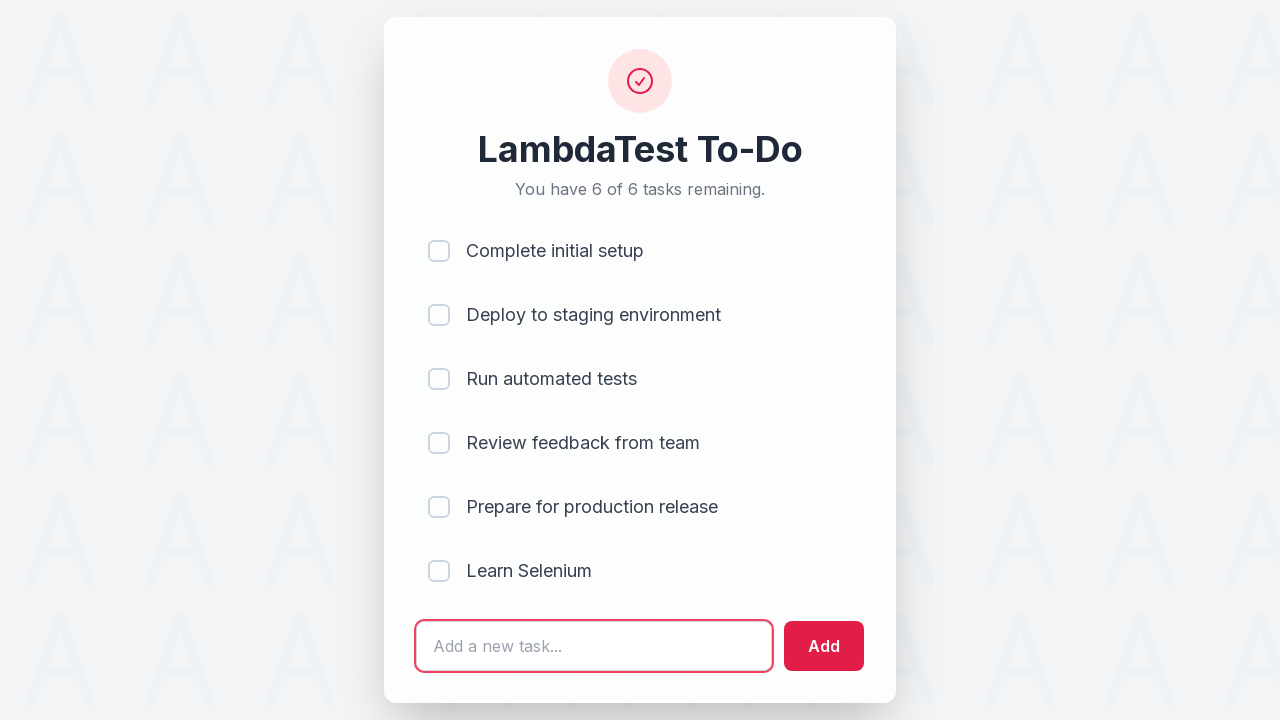

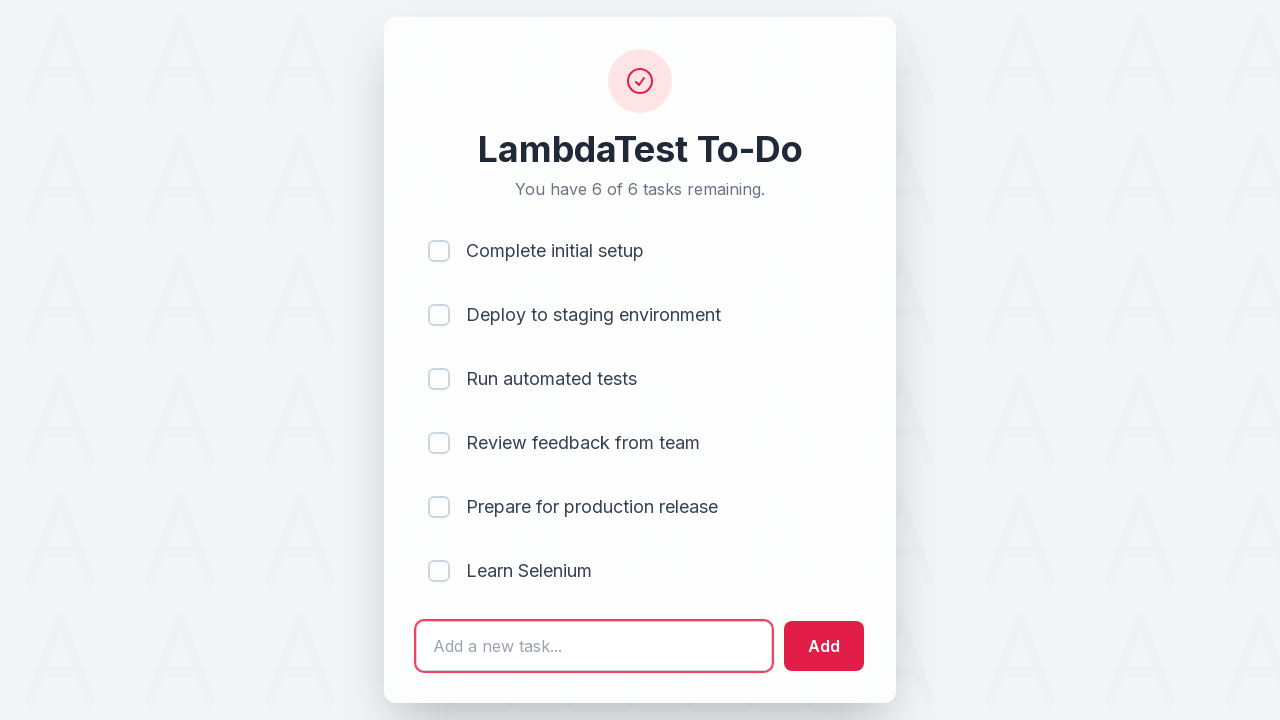